Navigates to an automation practice page and verifies that a dynamic table with headers and data rows is properly loaded and accessible.

Starting URL: https://rahulshettyacademy.com/AutomationPractice/

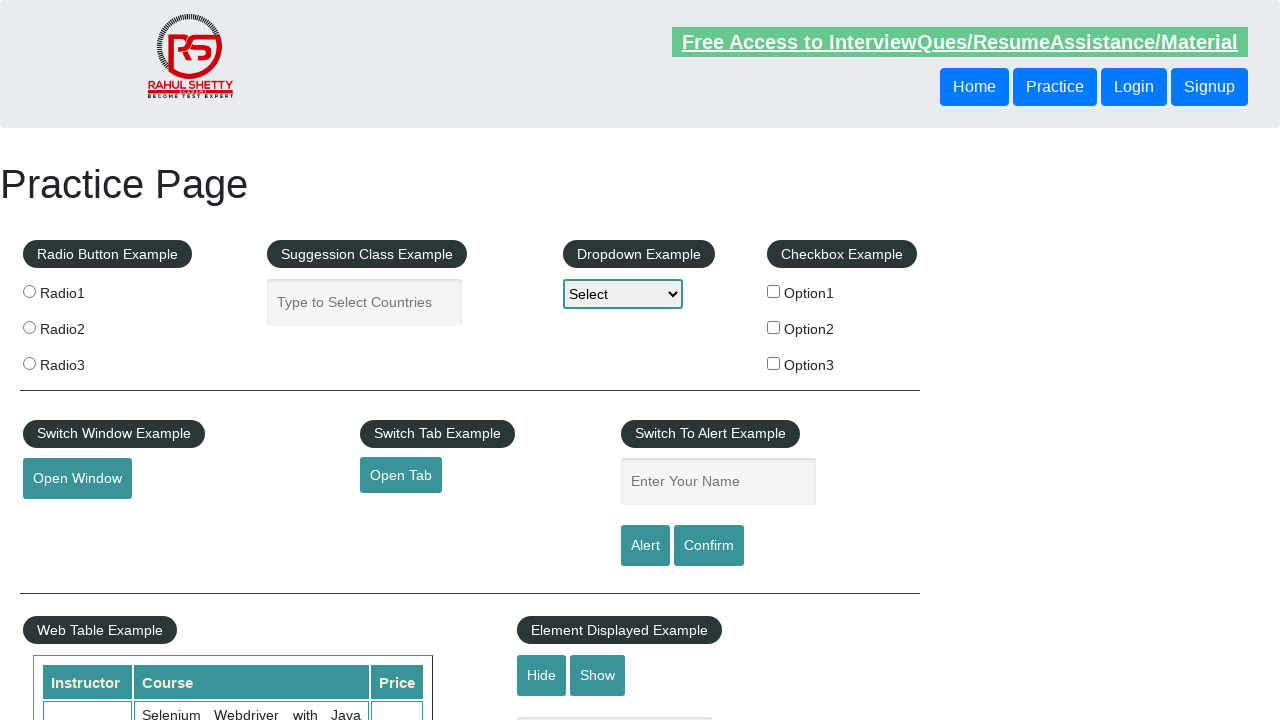

Waited for dynamic table with id 'product' to be visible
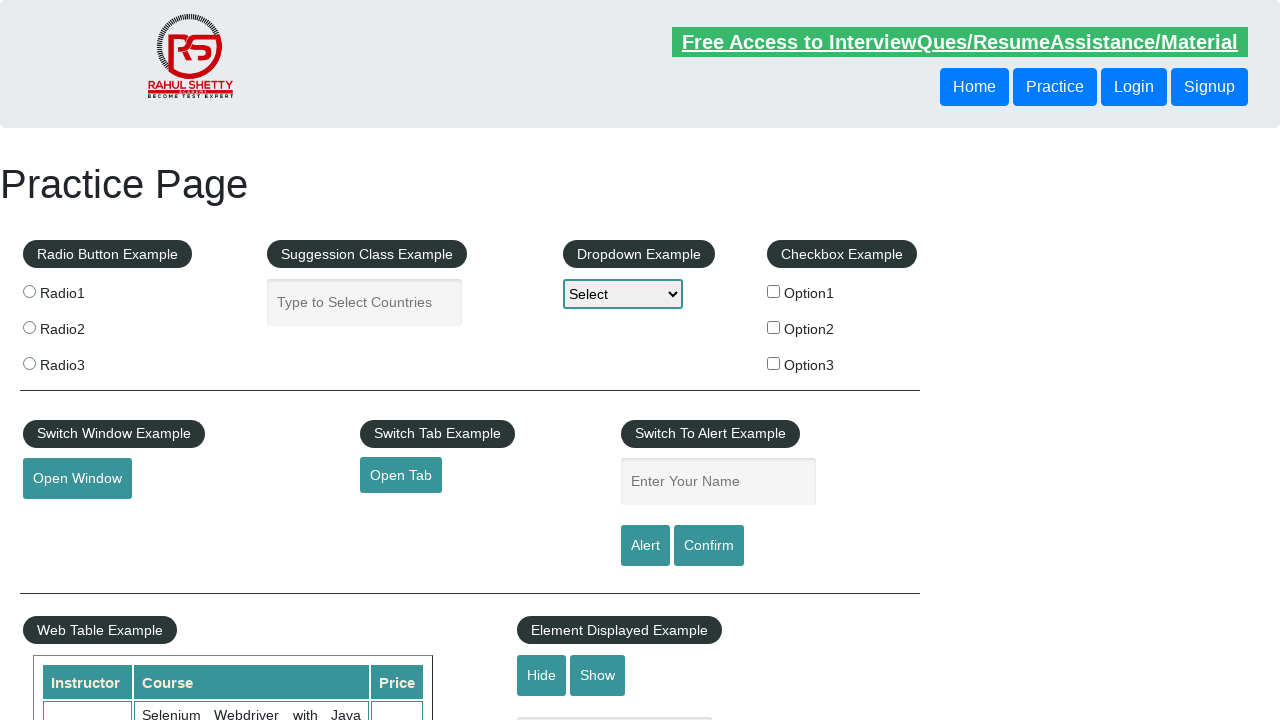

Verified table headers are present in the dynamic table
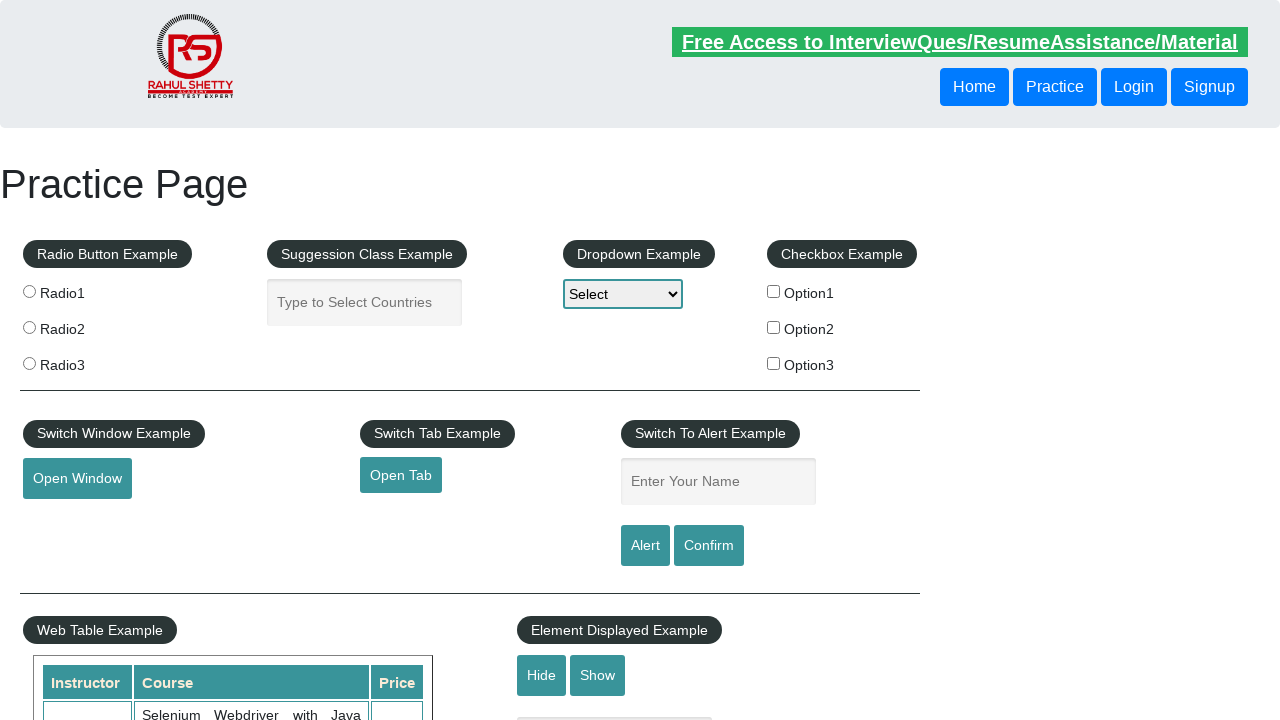

Verified table data rows are present in the dynamic table
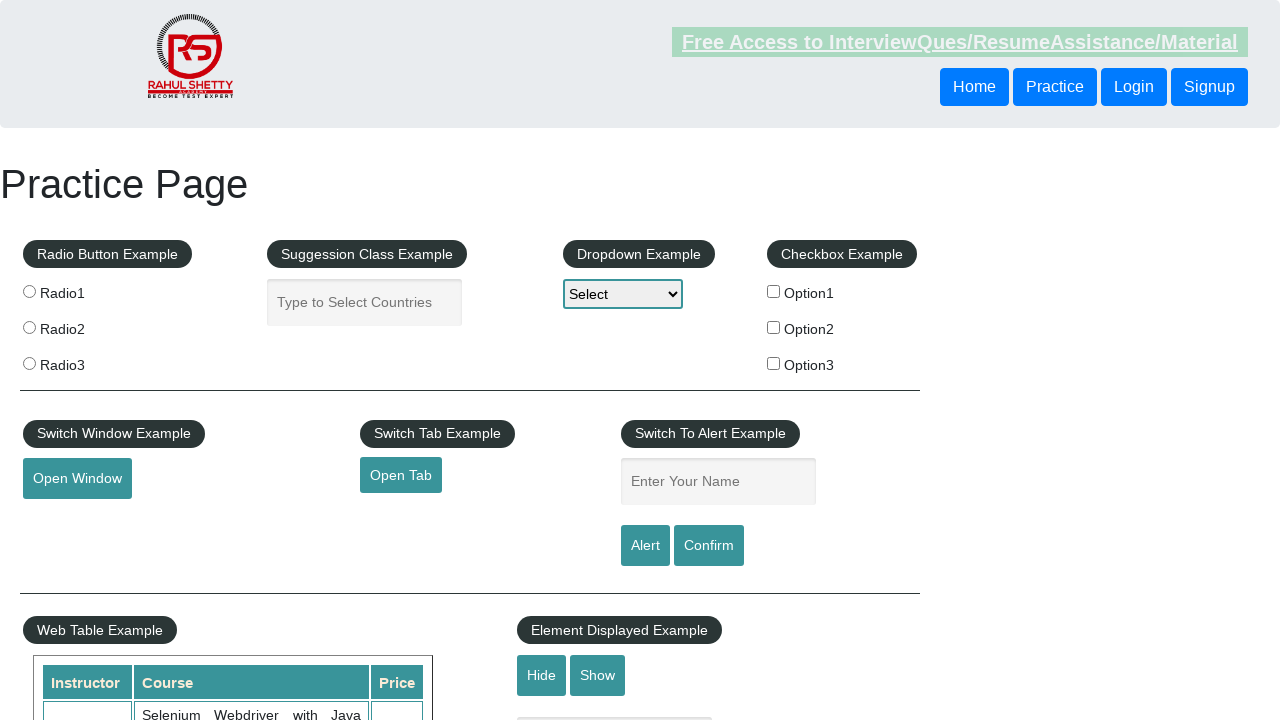

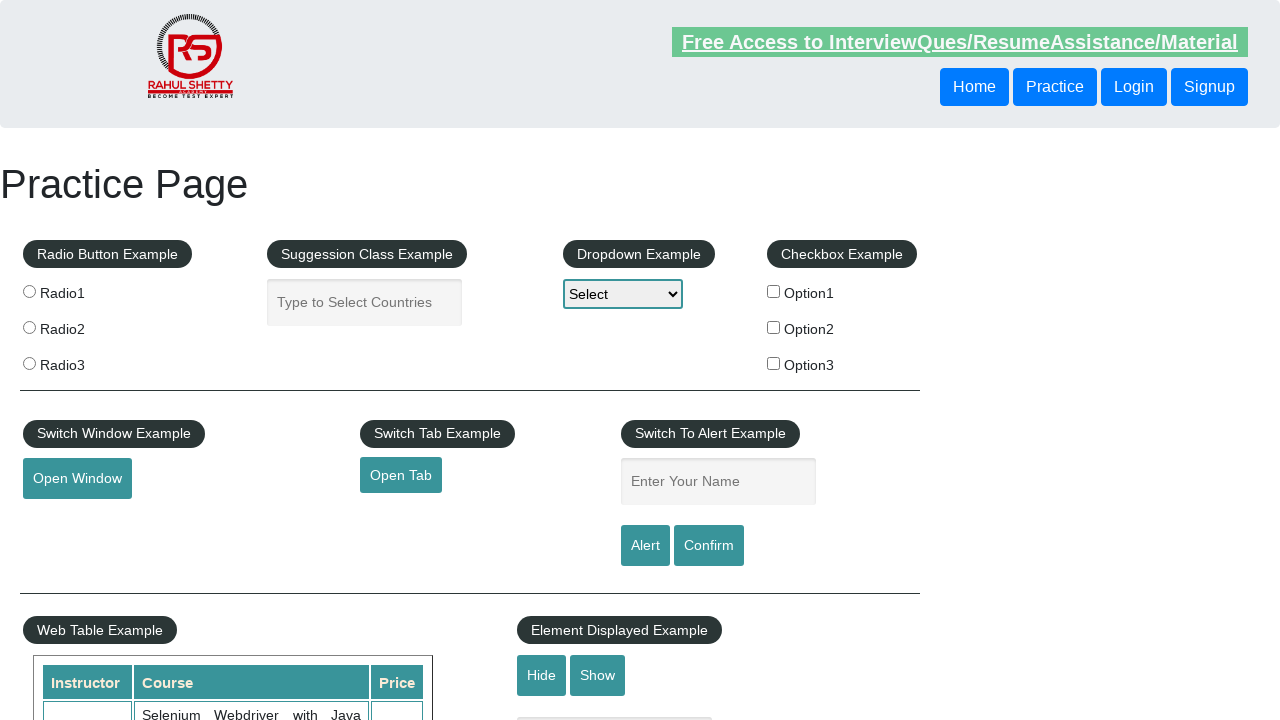